Tests page scrolling functionality by navigating to Flipkart and scrolling down the page using JavaScript execution

Starting URL: https://www.flipkart.com/

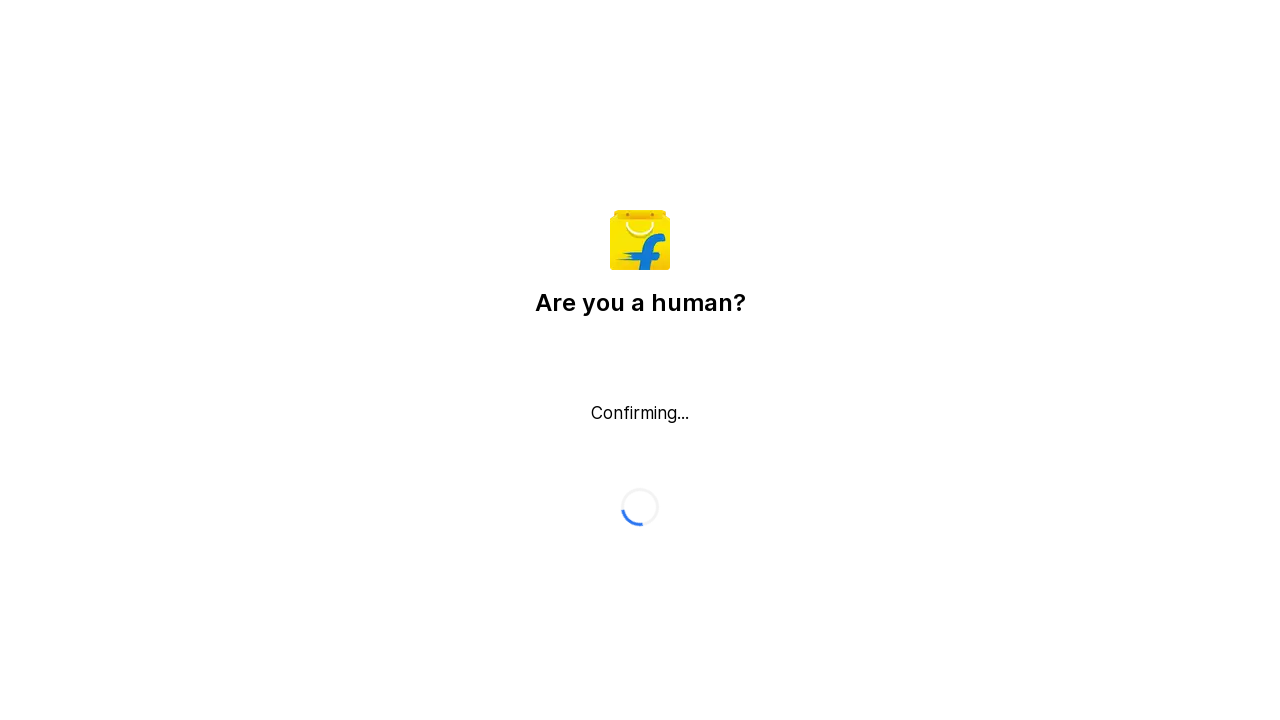

Waited for page to load (domcontentloaded state)
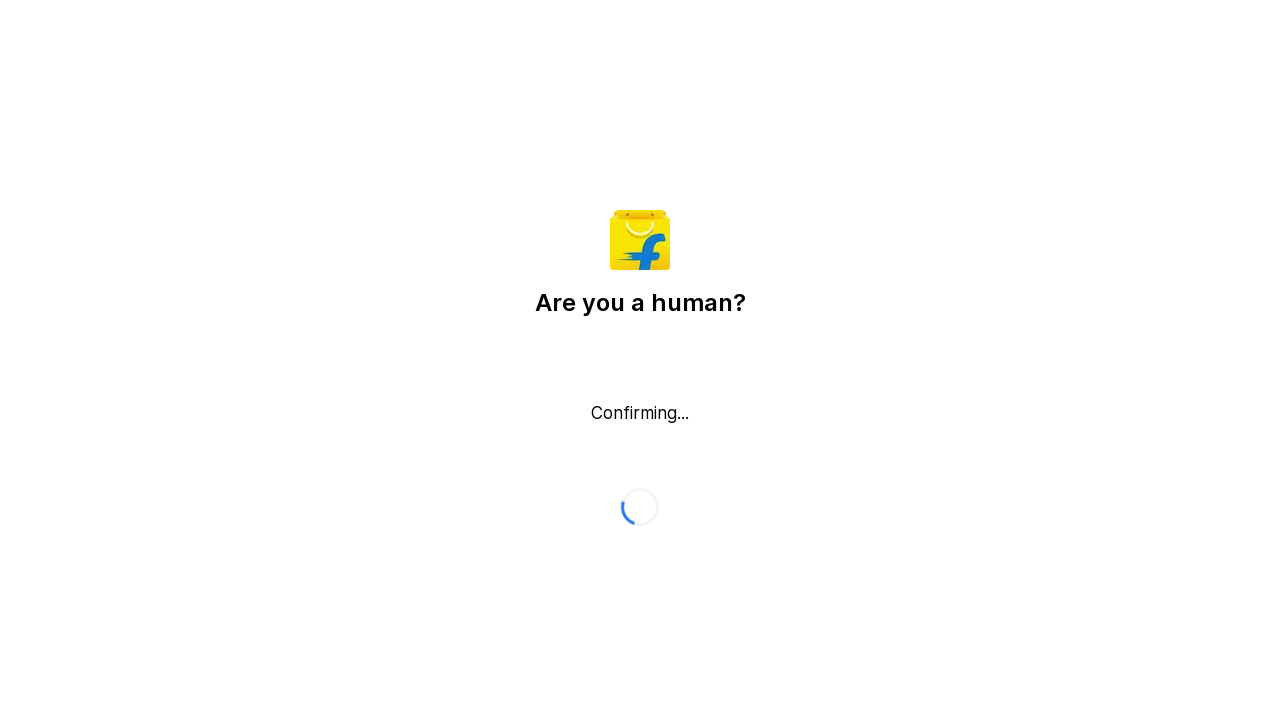

Scrolled down the page by 850 pixels using JavaScript
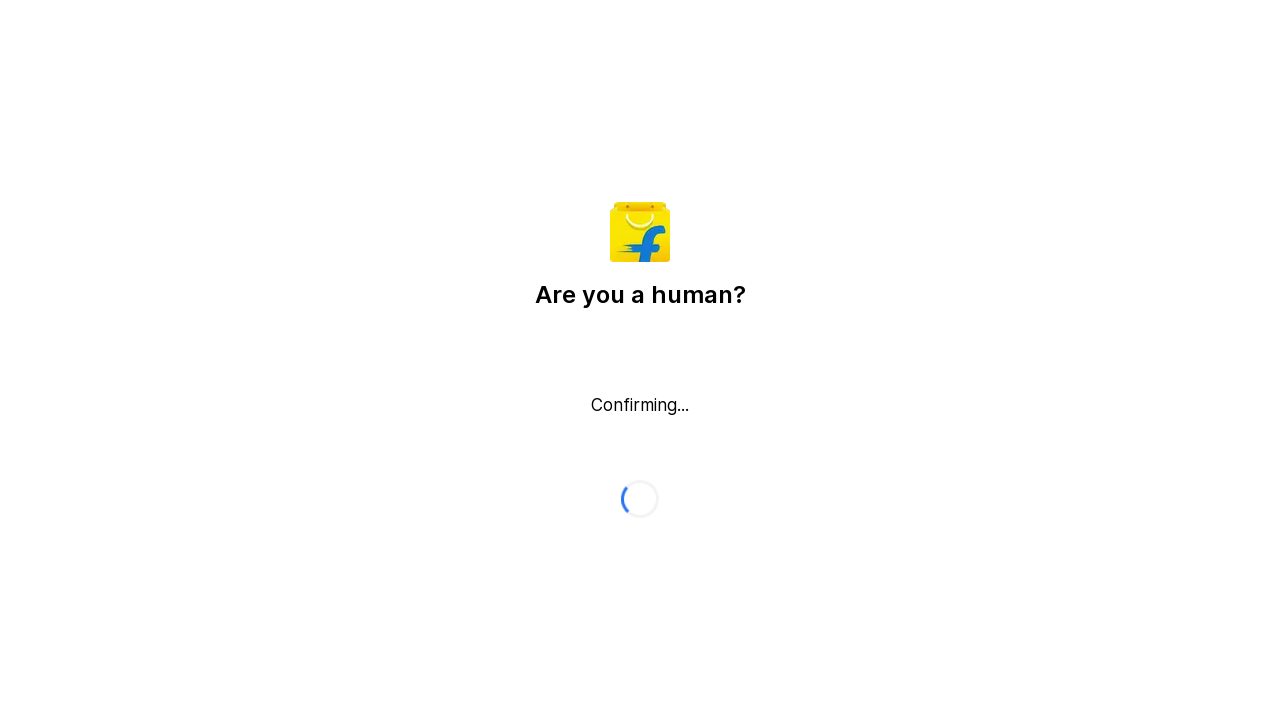

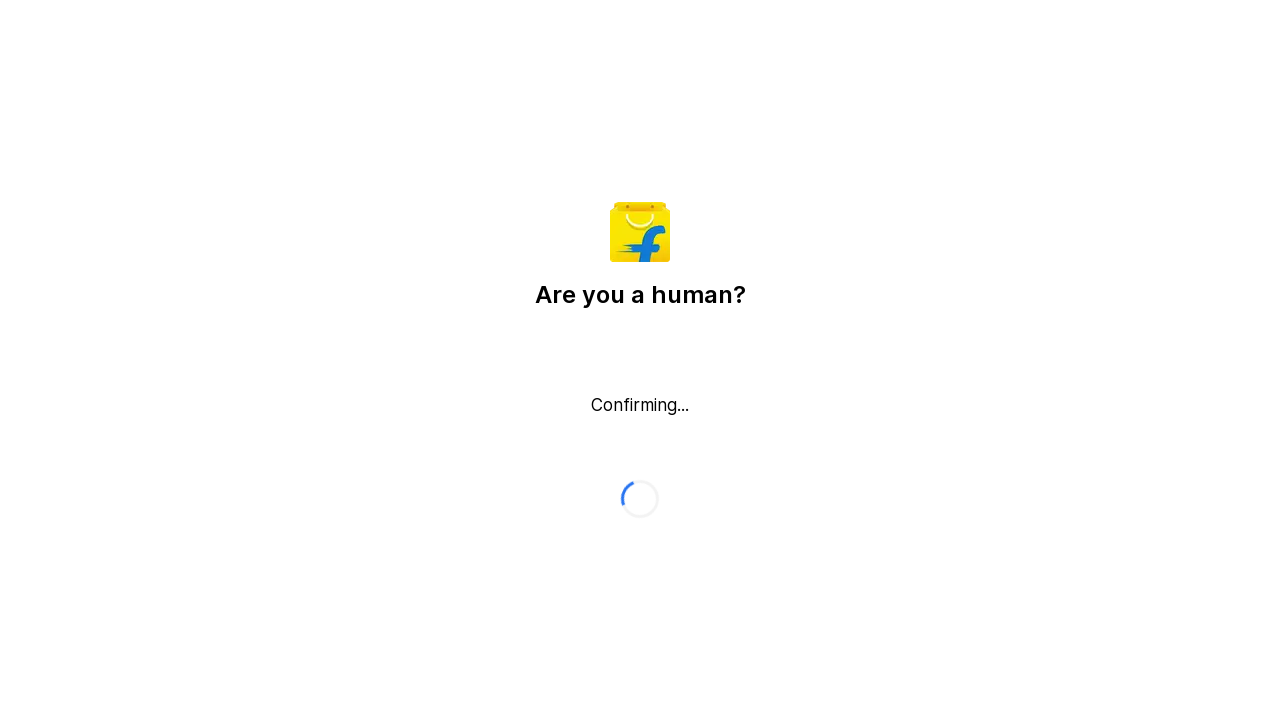